Tests right-click context menu functionality by performing a right-click on an element and selecting an option from the context menu

Starting URL: https://swisnl.github.io/jQuery-contextMenu/demo.html

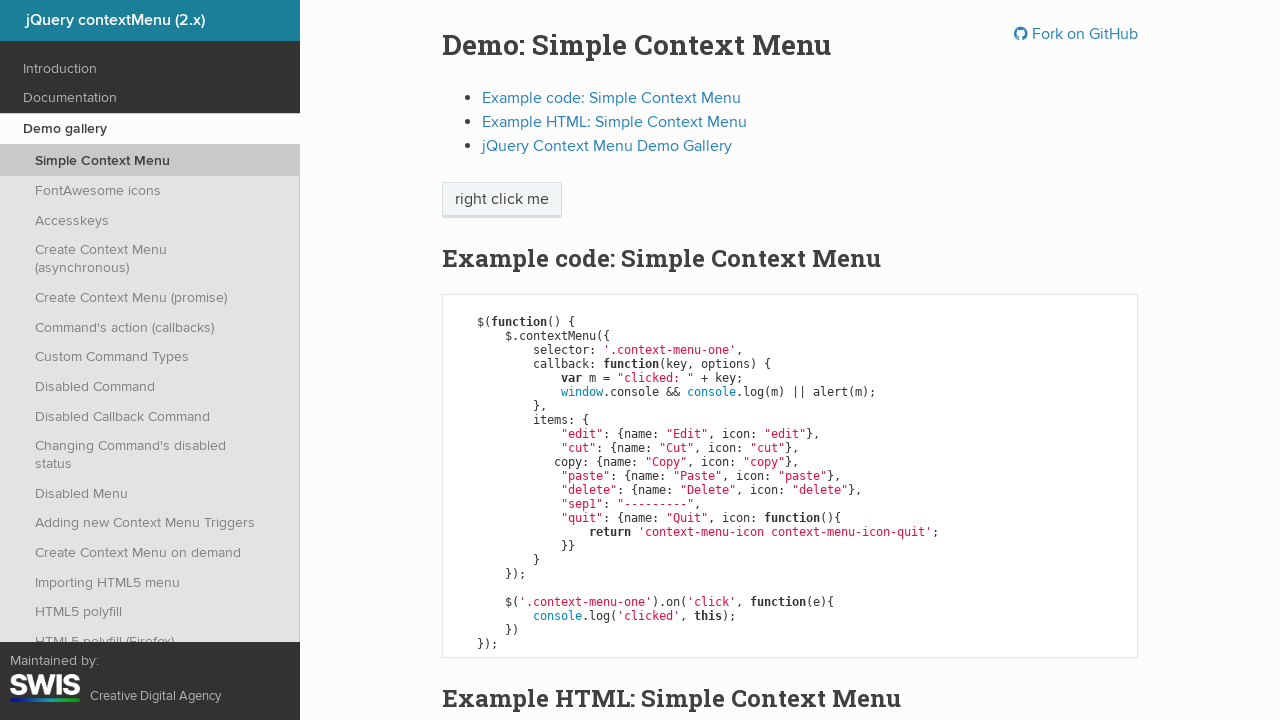

Located the 'right click me' element
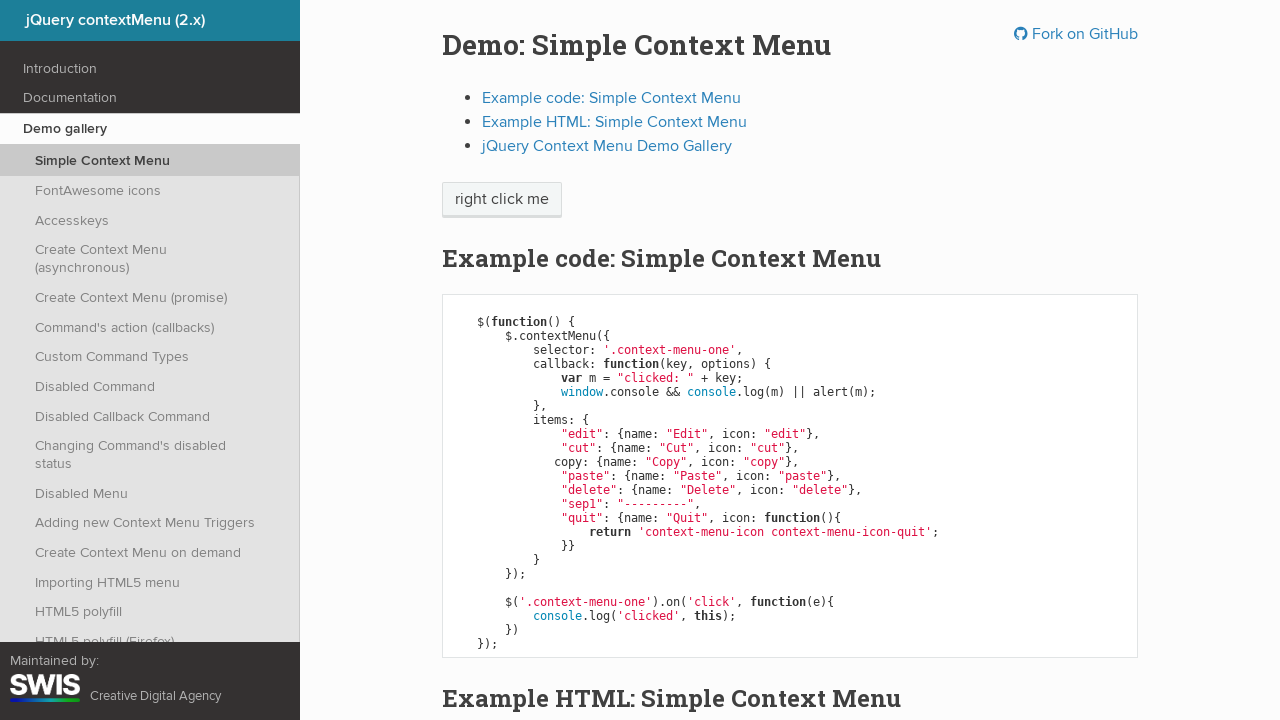

Right-clicked on the element to open context menu at (502, 200) on xpath=//span[text()='right click me']
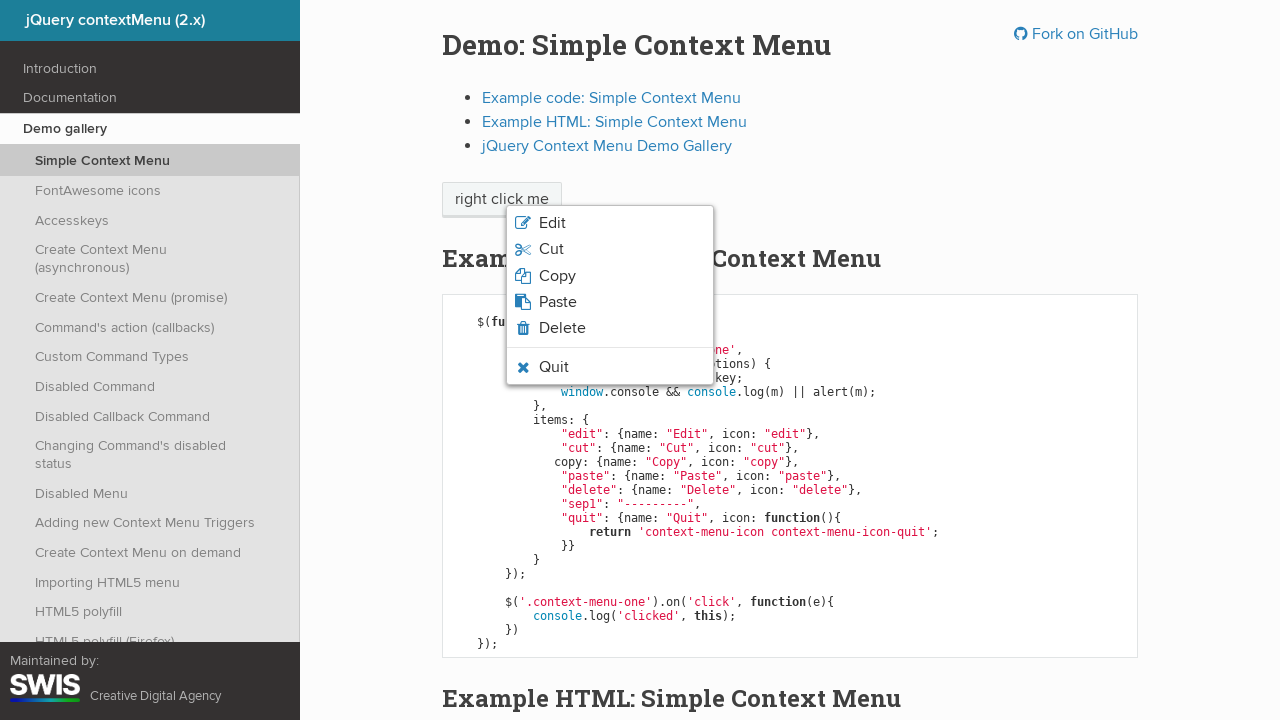

Located the 'Copy' option in the context menu
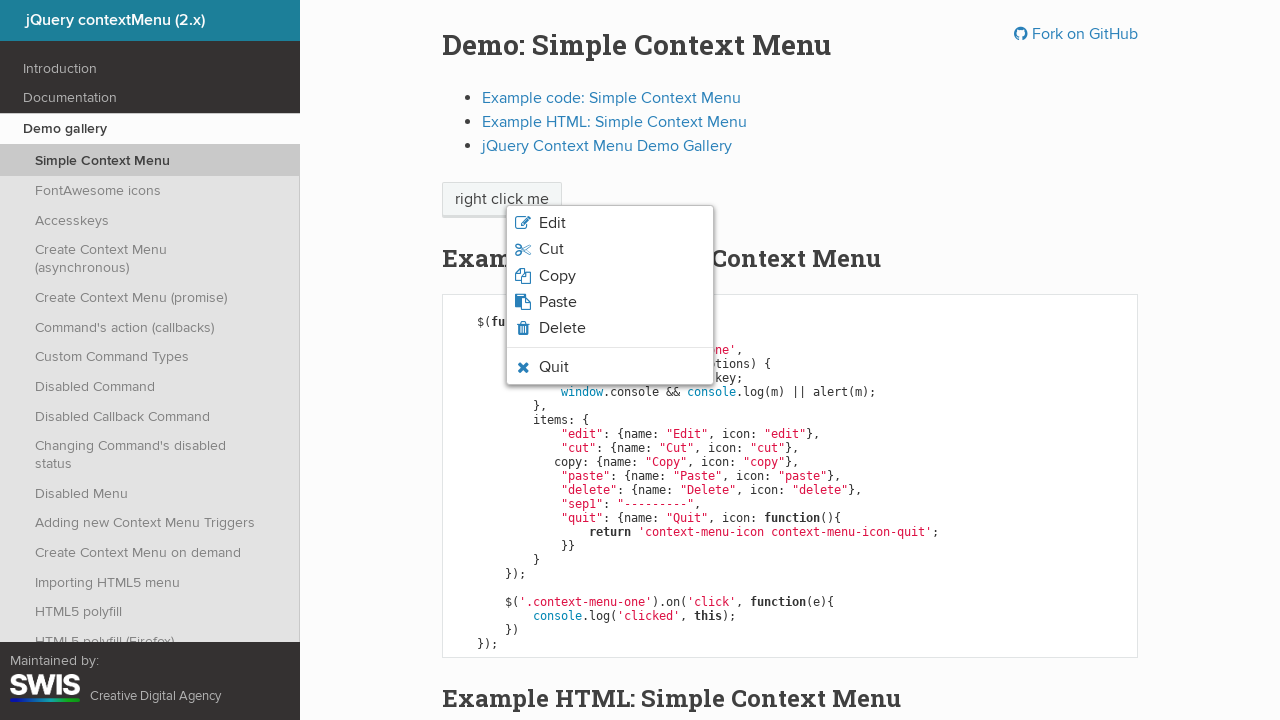

Clicked the 'Copy' option from the context menu at (557, 276) on xpath=//li[contains(@class,'context-menu-item context-menu-icon')]/span >> inter
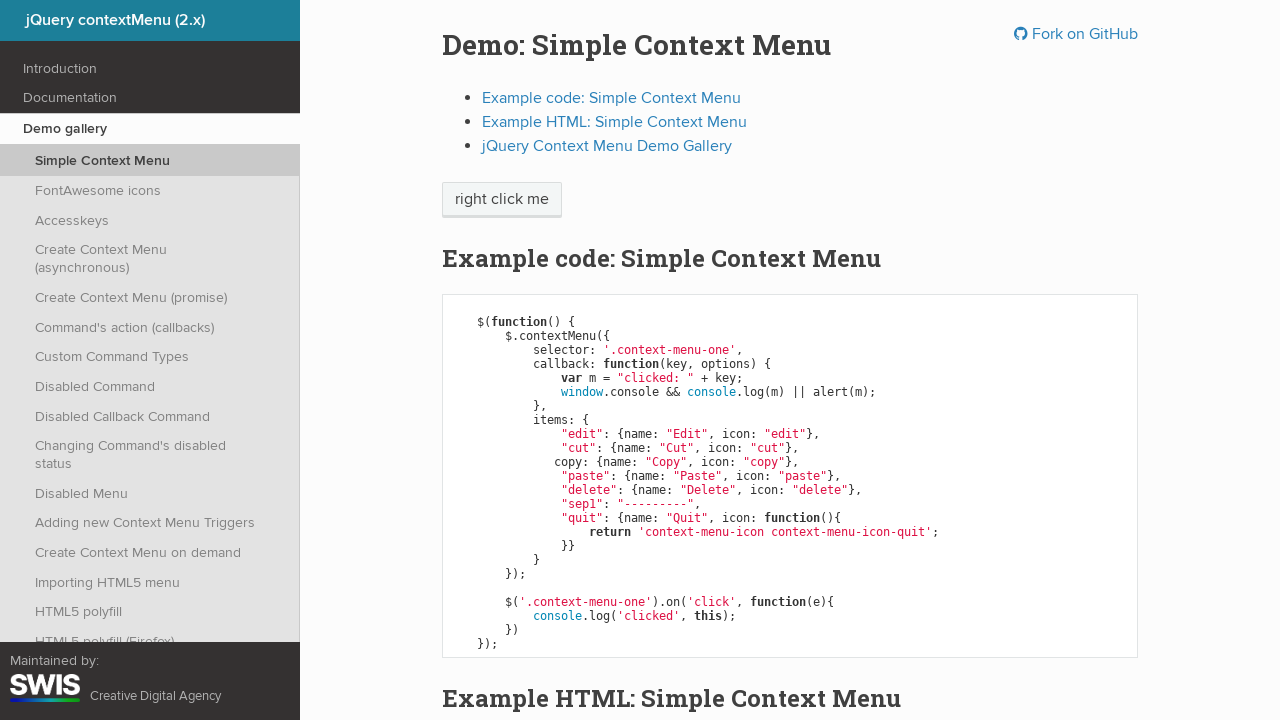

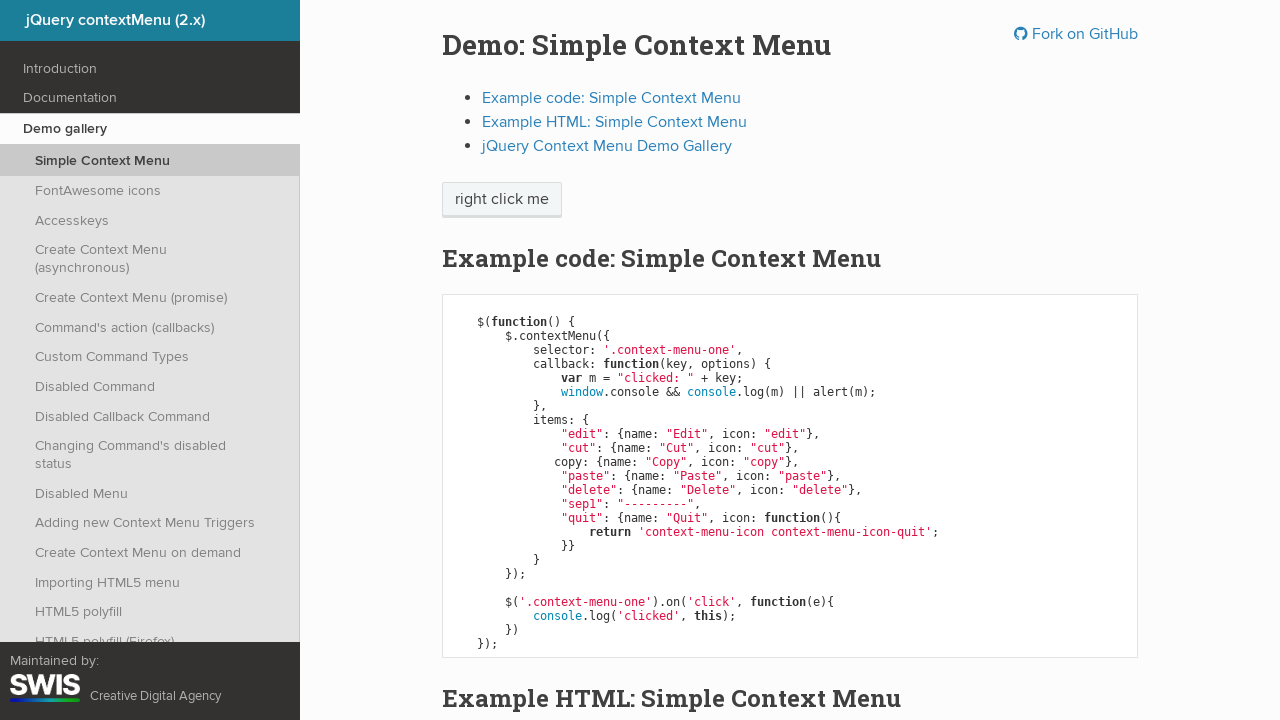